Tests editing a todo item by double-clicking and entering new text

Starting URL: https://demo.playwright.dev/todomvc

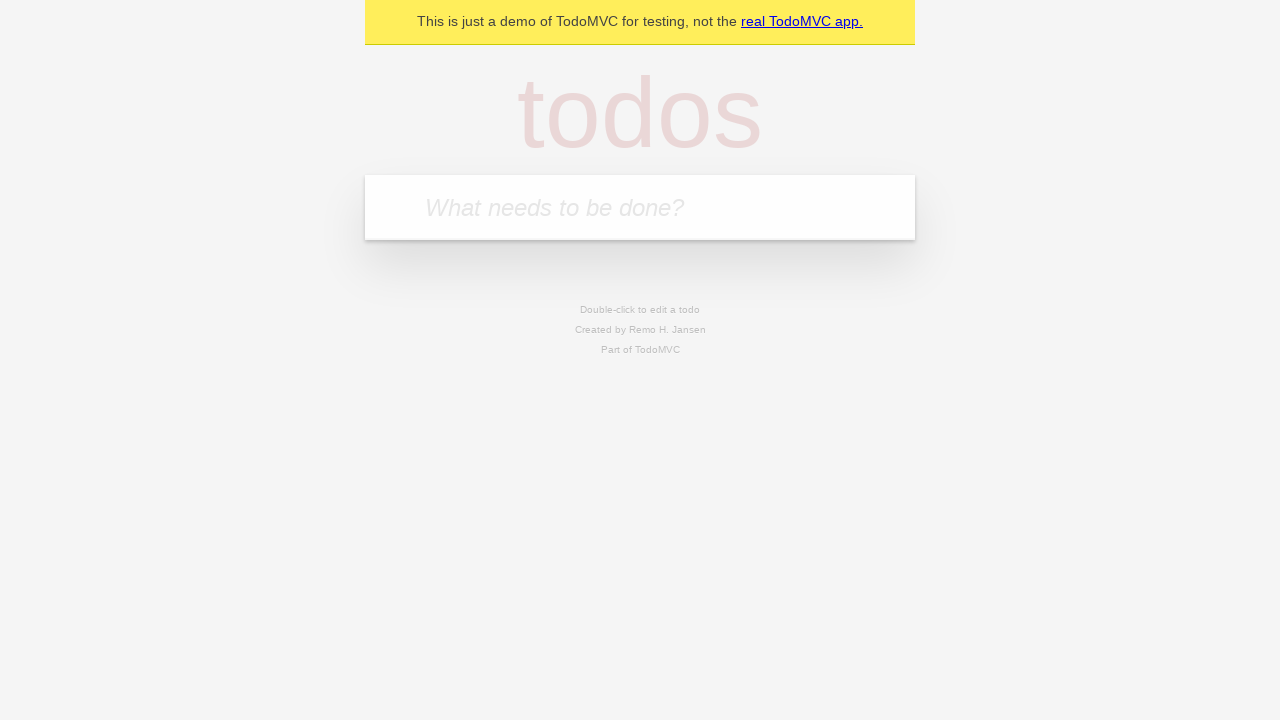

Filled input field with first todo: 'buy some cheese' on internal:attr=[placeholder="What needs to be done?"i]
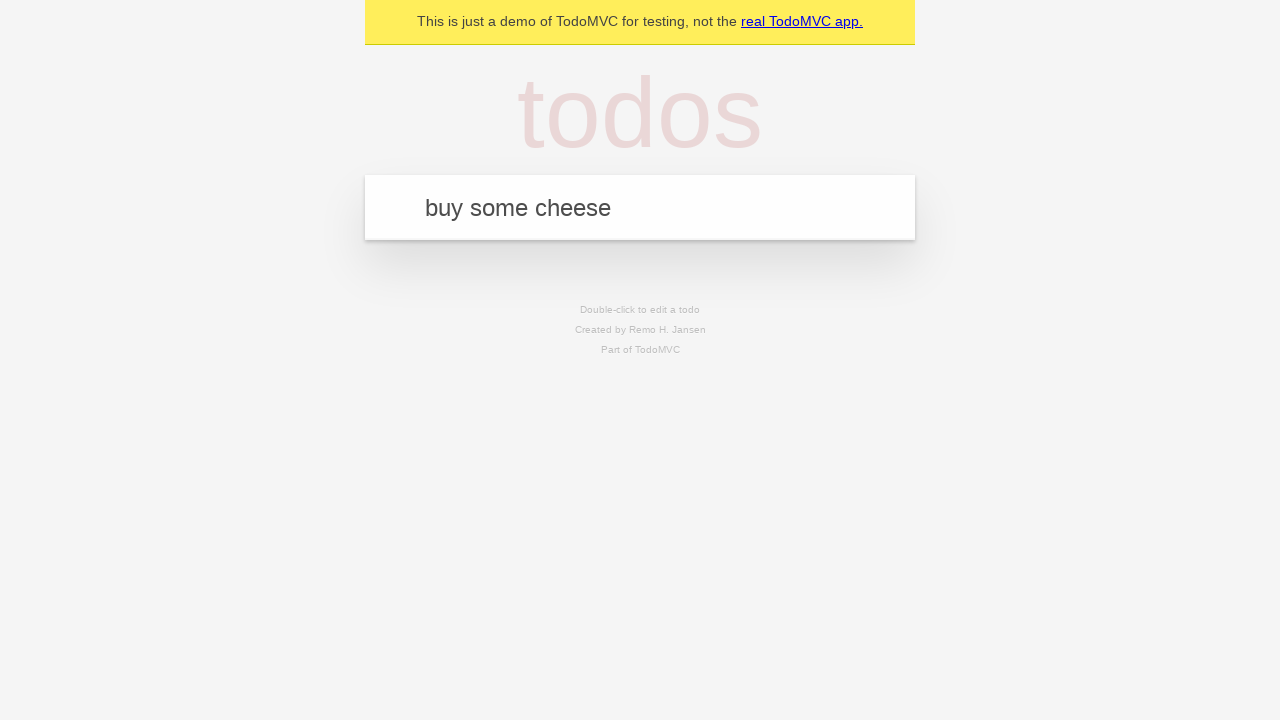

Pressed Enter to create first todo on internal:attr=[placeholder="What needs to be done?"i]
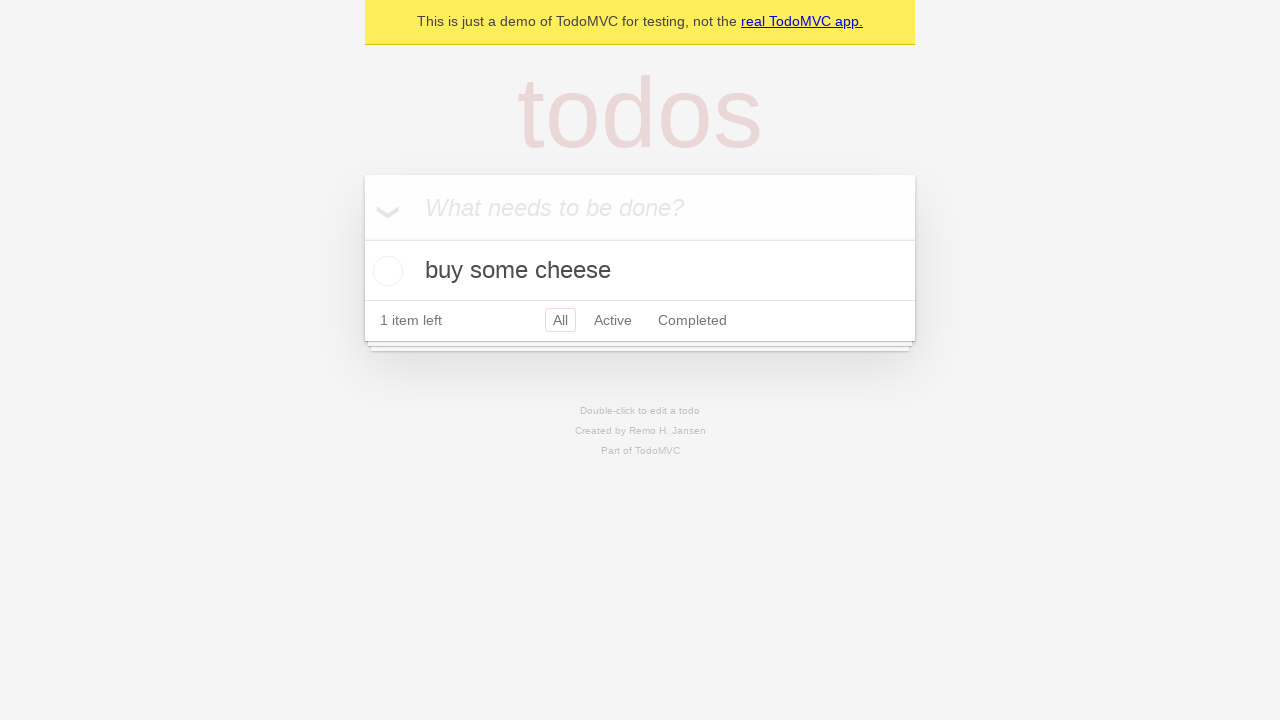

Filled input field with second todo: 'feed the cat' on internal:attr=[placeholder="What needs to be done?"i]
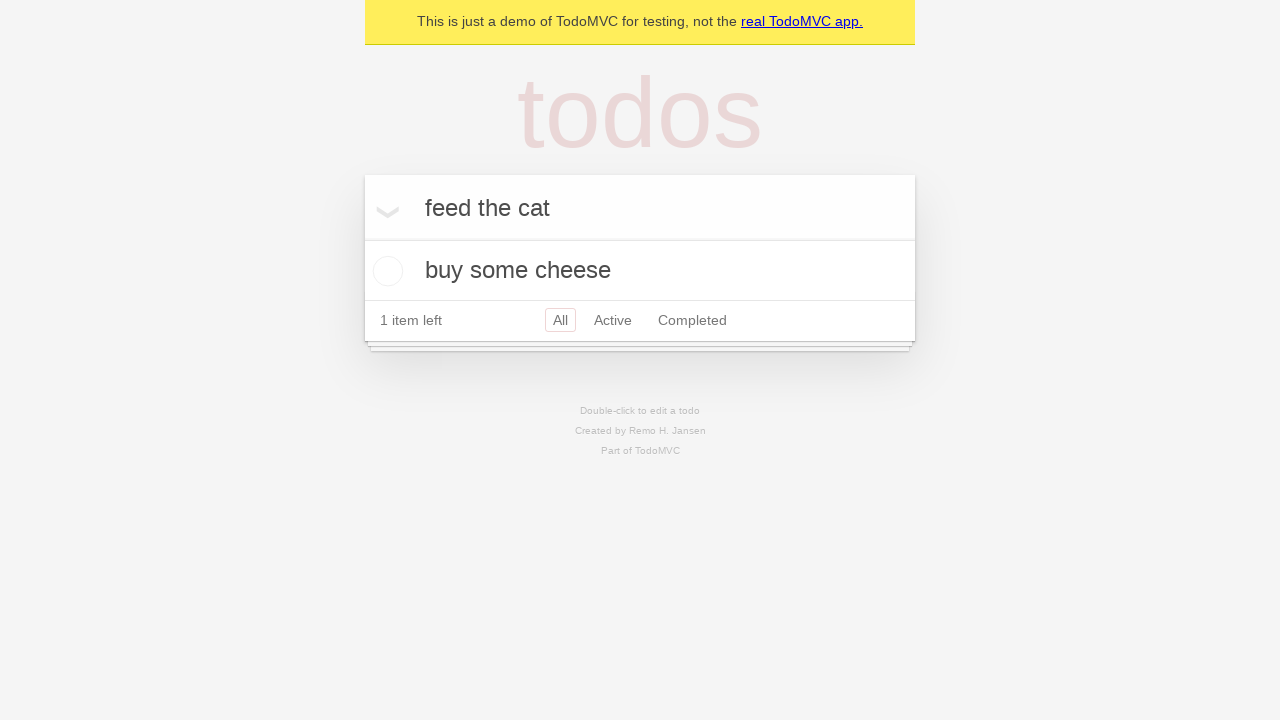

Pressed Enter to create second todo on internal:attr=[placeholder="What needs to be done?"i]
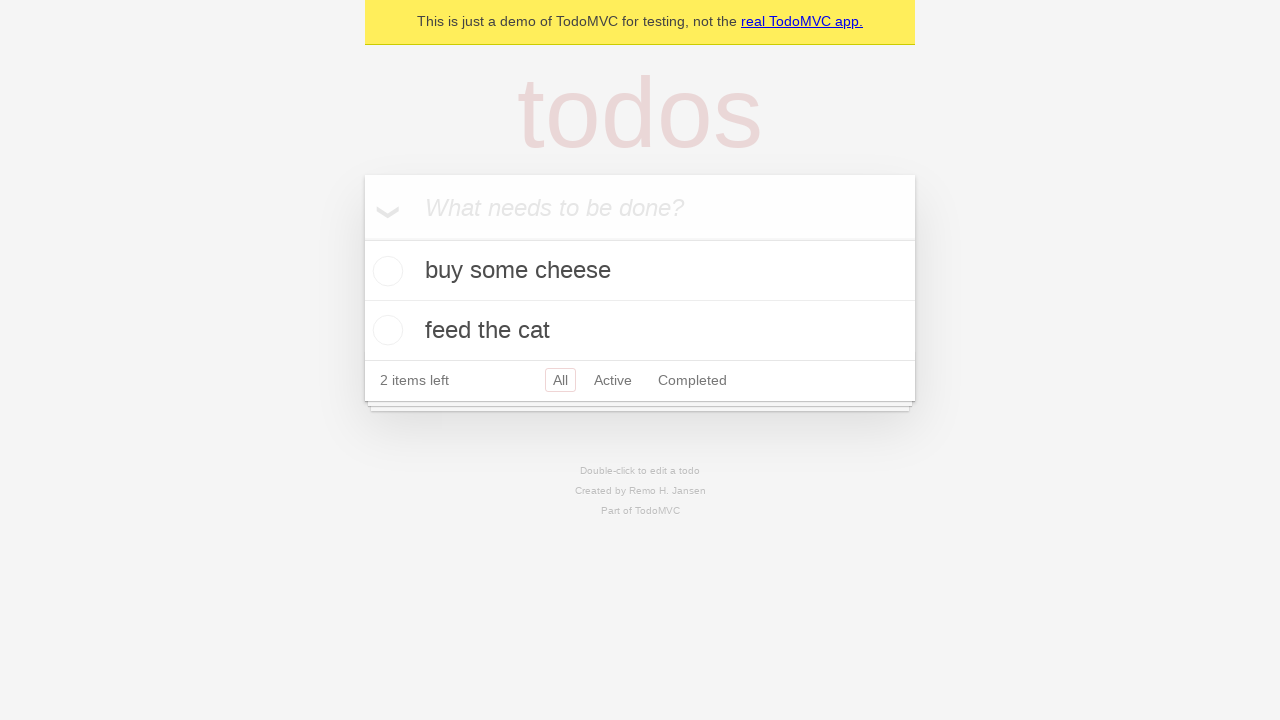

Filled input field with third todo: 'book a doctors appointment' on internal:attr=[placeholder="What needs to be done?"i]
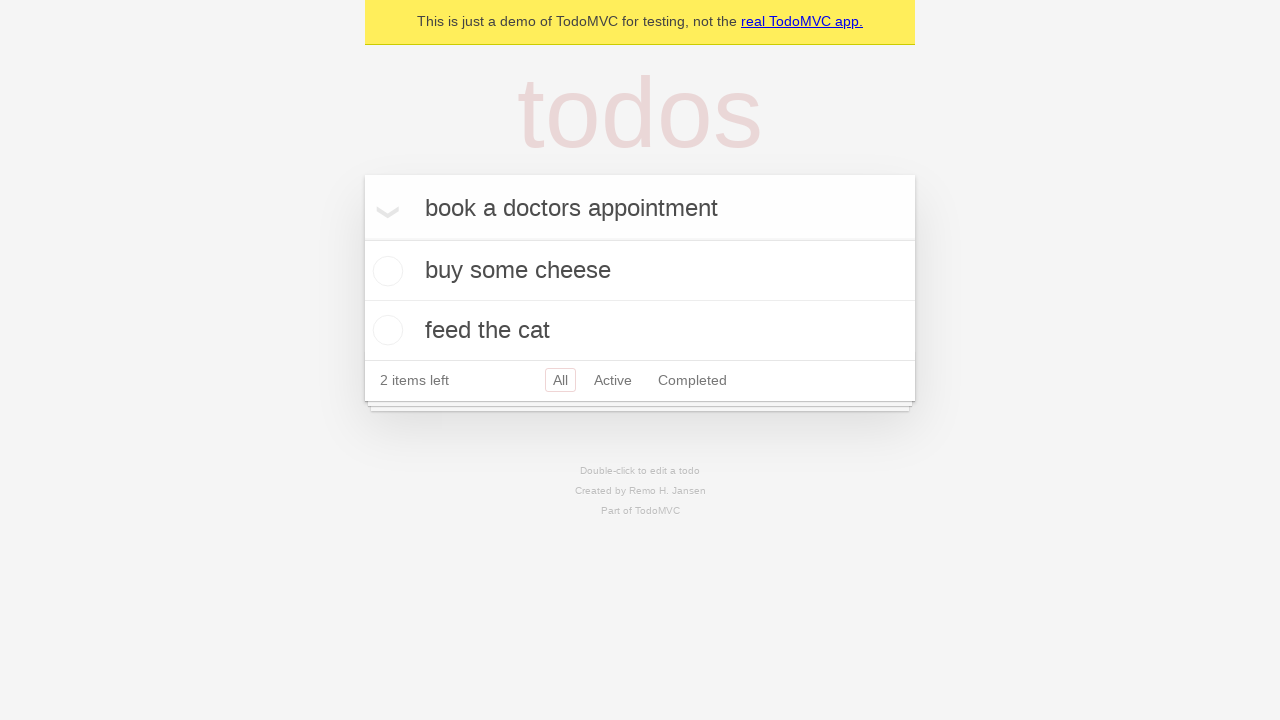

Pressed Enter to create third todo on internal:attr=[placeholder="What needs to be done?"i]
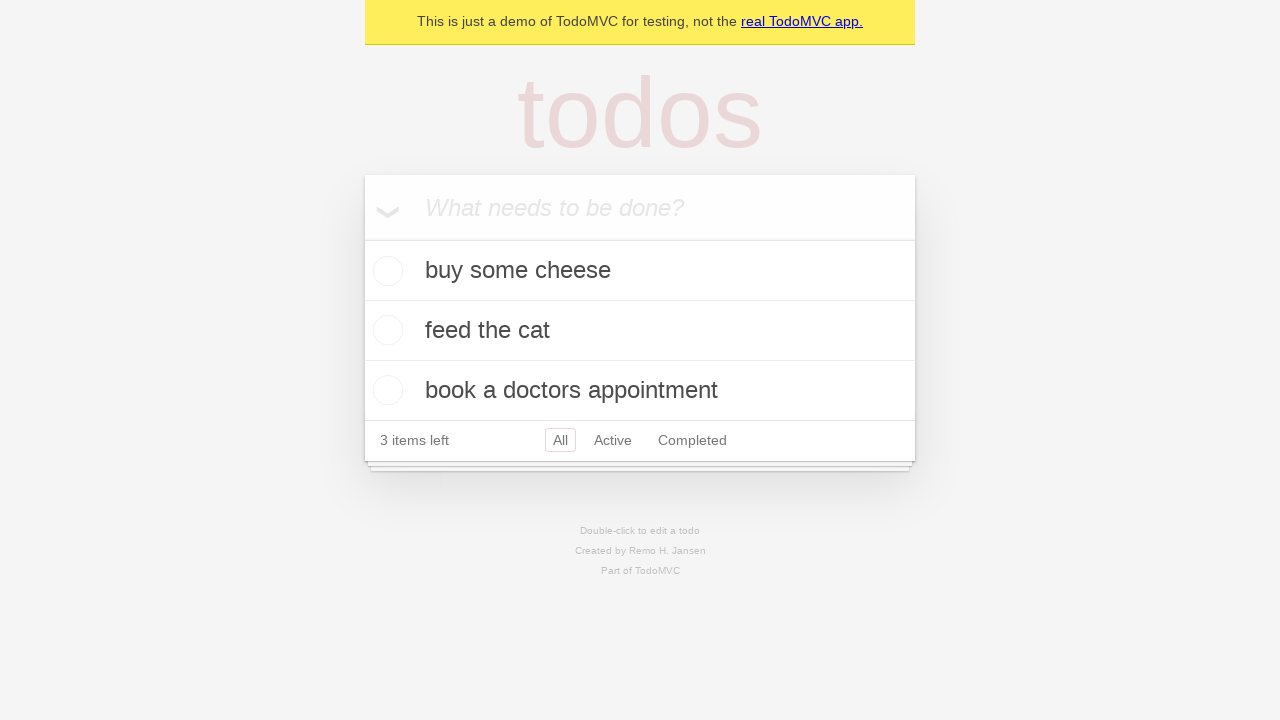

Double-clicked second todo item to enter edit mode at (640, 331) on internal:testid=[data-testid="todo-item"s] >> nth=1
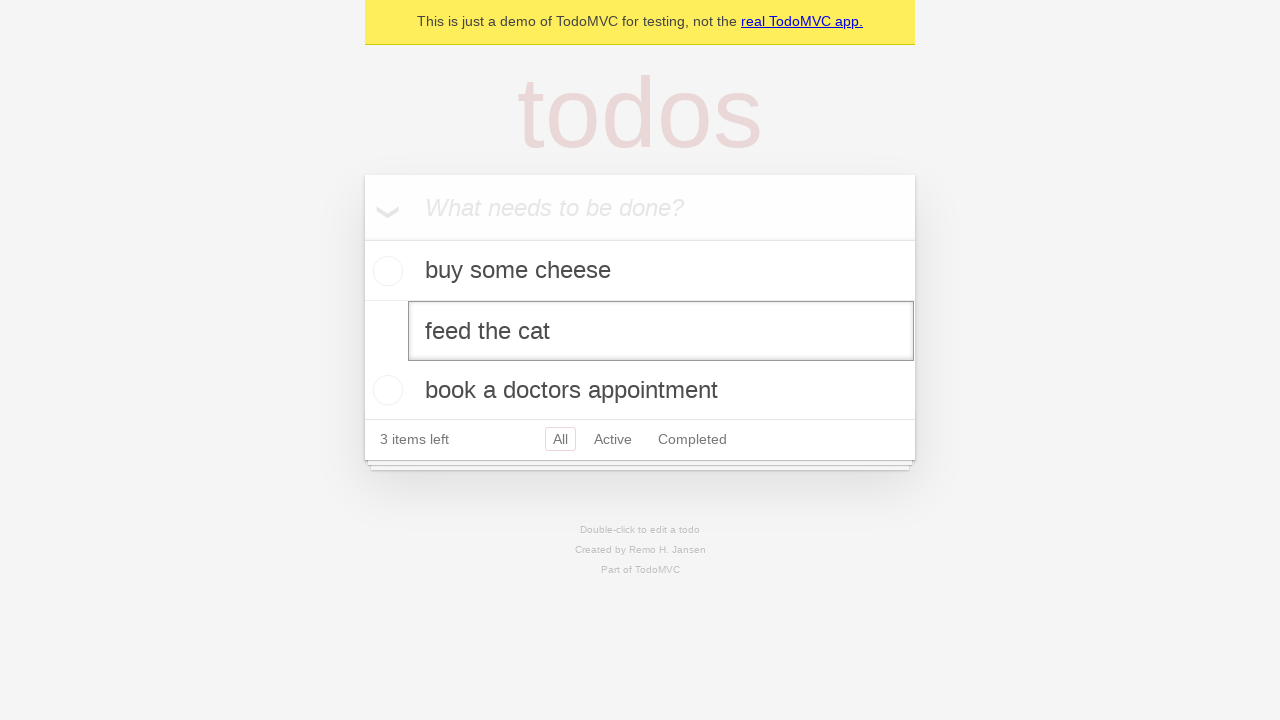

Filled edit textbox with new todo text: 'buy some sausages' on internal:testid=[data-testid="todo-item"s] >> nth=1 >> internal:role=textbox[nam
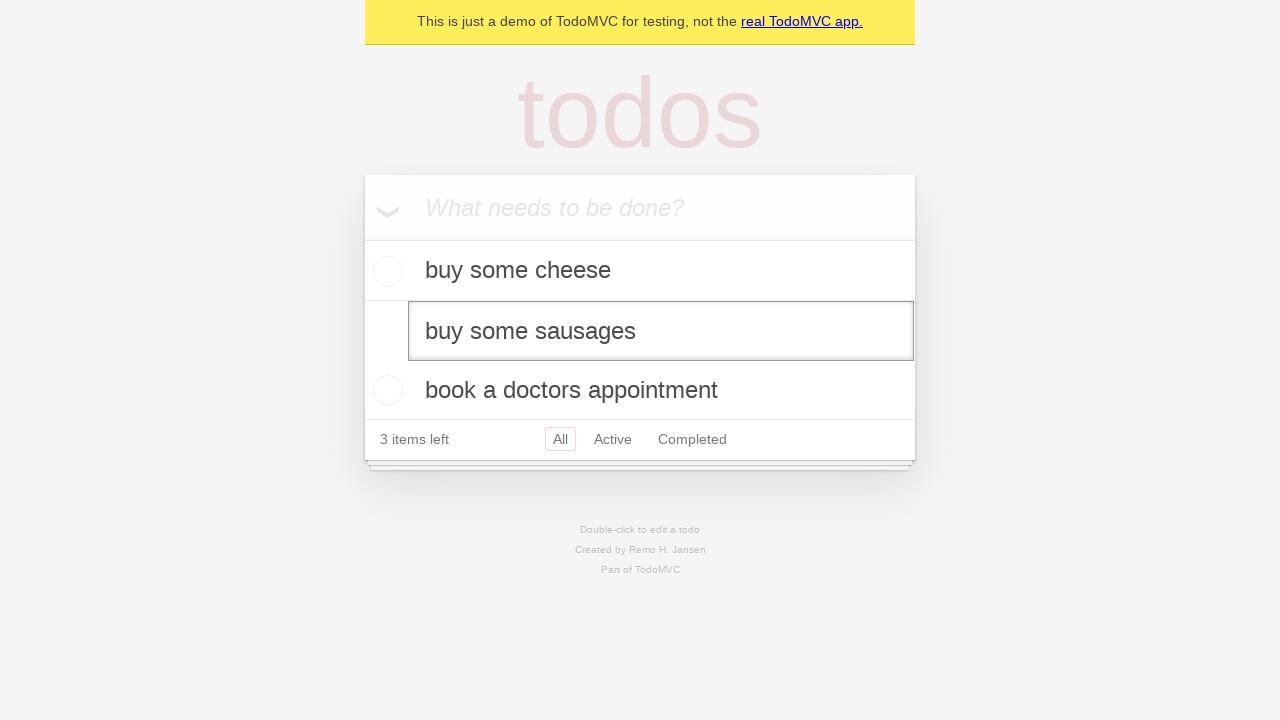

Pressed Enter to confirm todo edit on internal:testid=[data-testid="todo-item"s] >> nth=1 >> internal:role=textbox[nam
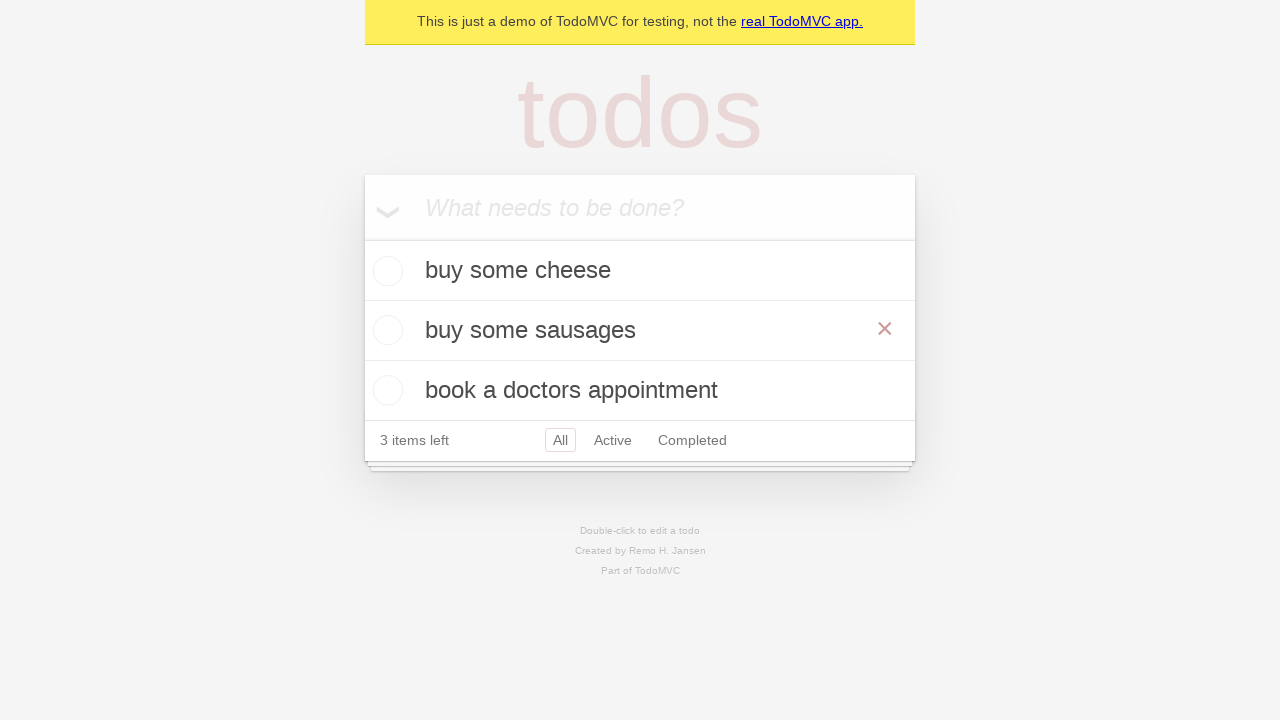

Waited for todo title element to be visible after edit
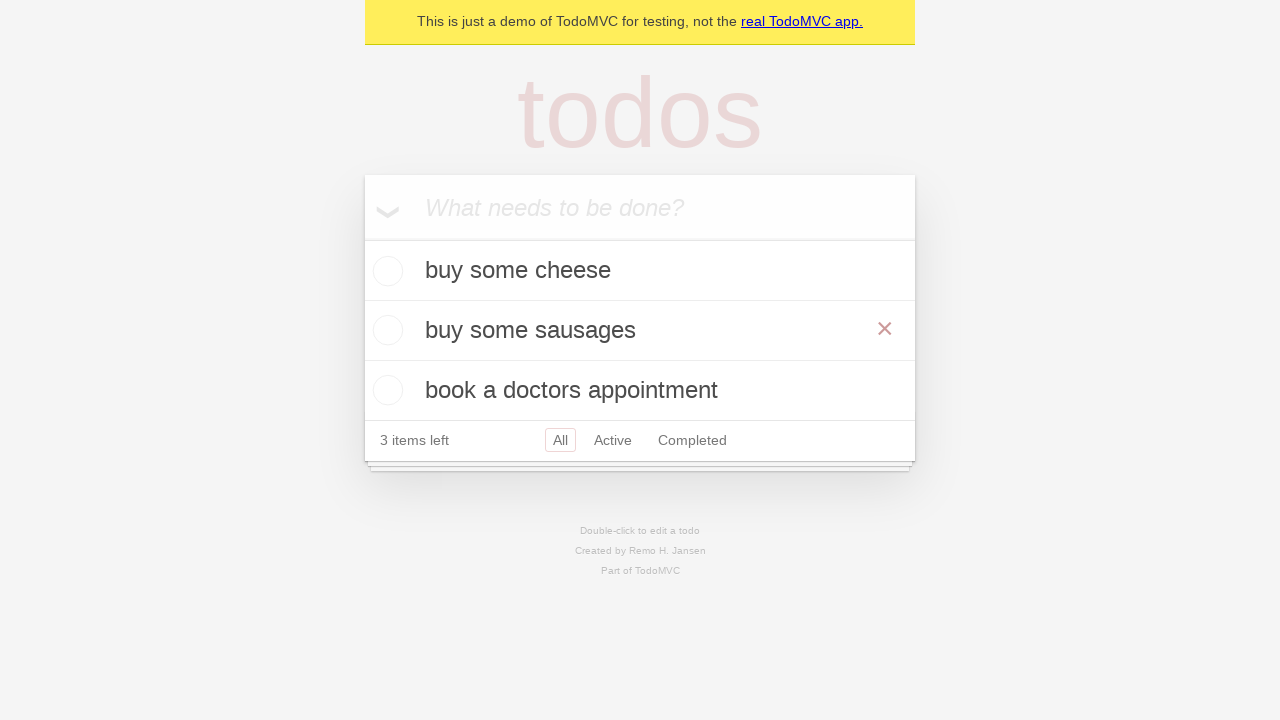

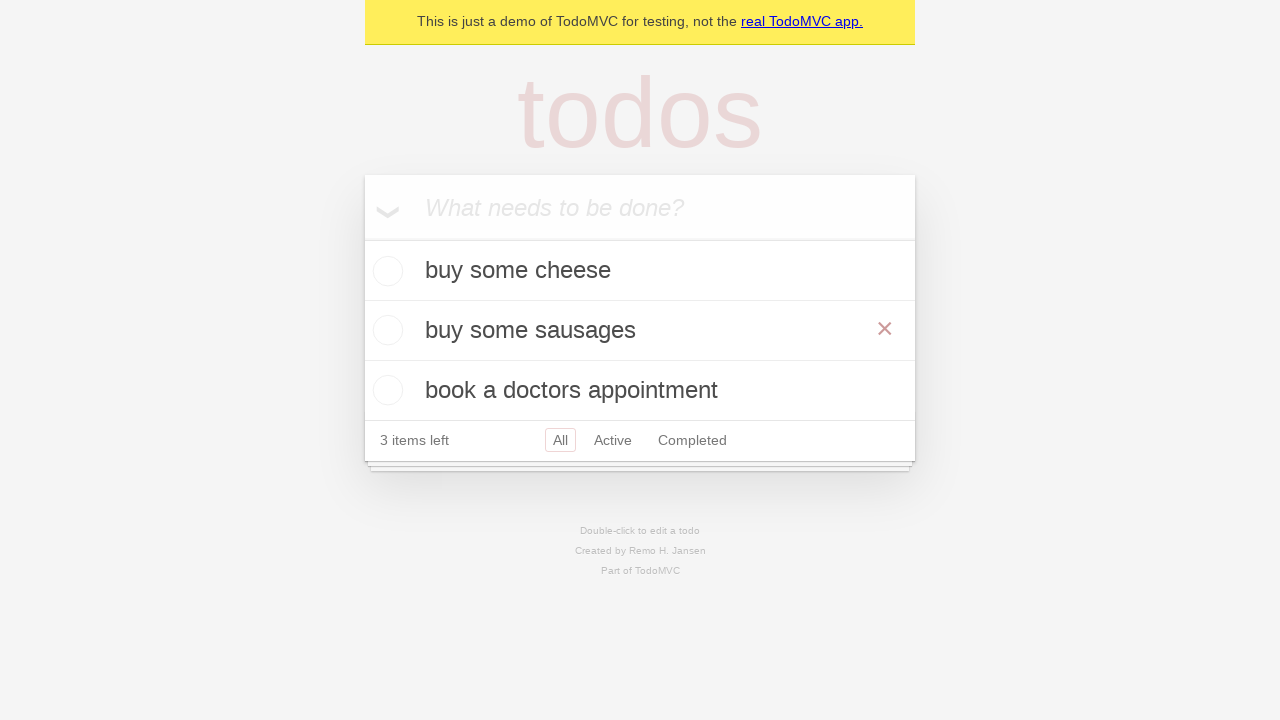